Tests that the toggle all checkbox updates correctly when individual items are checked/unchecked

Starting URL: https://demo.playwright.dev/todomvc

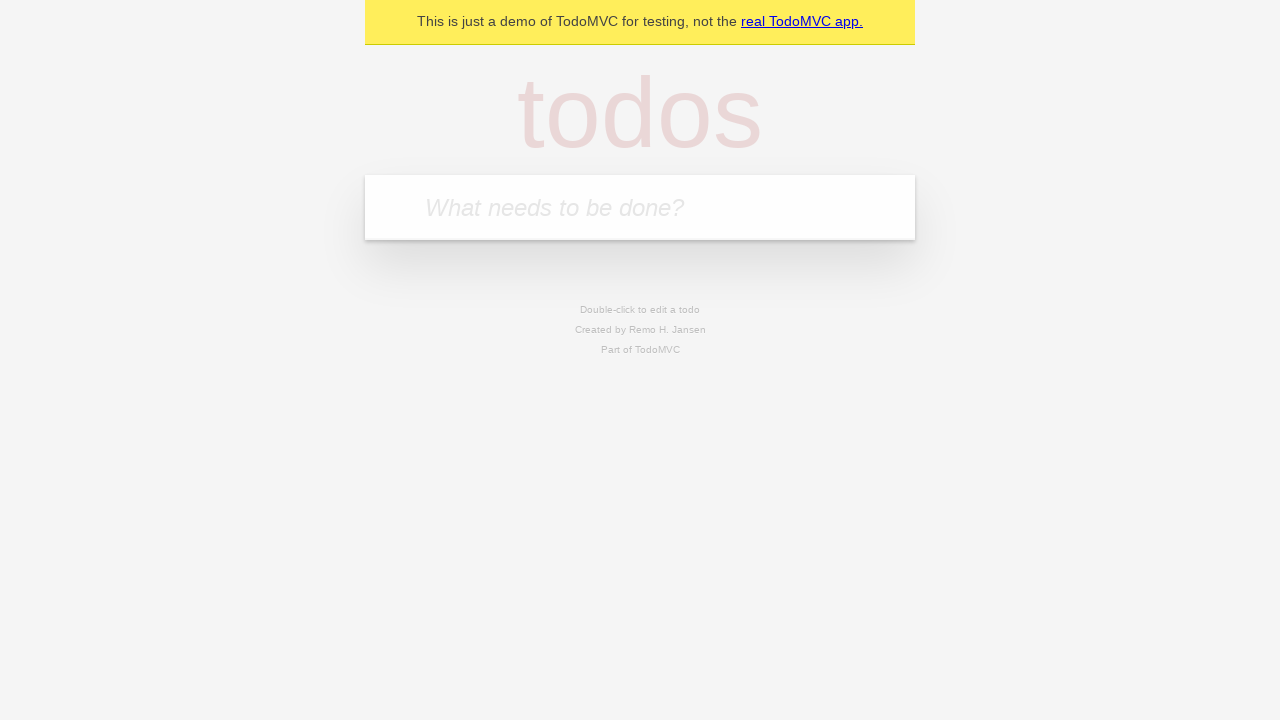

Filled input with 'buy some cheese' on internal:attr=[placeholder="What needs to be done?"i]
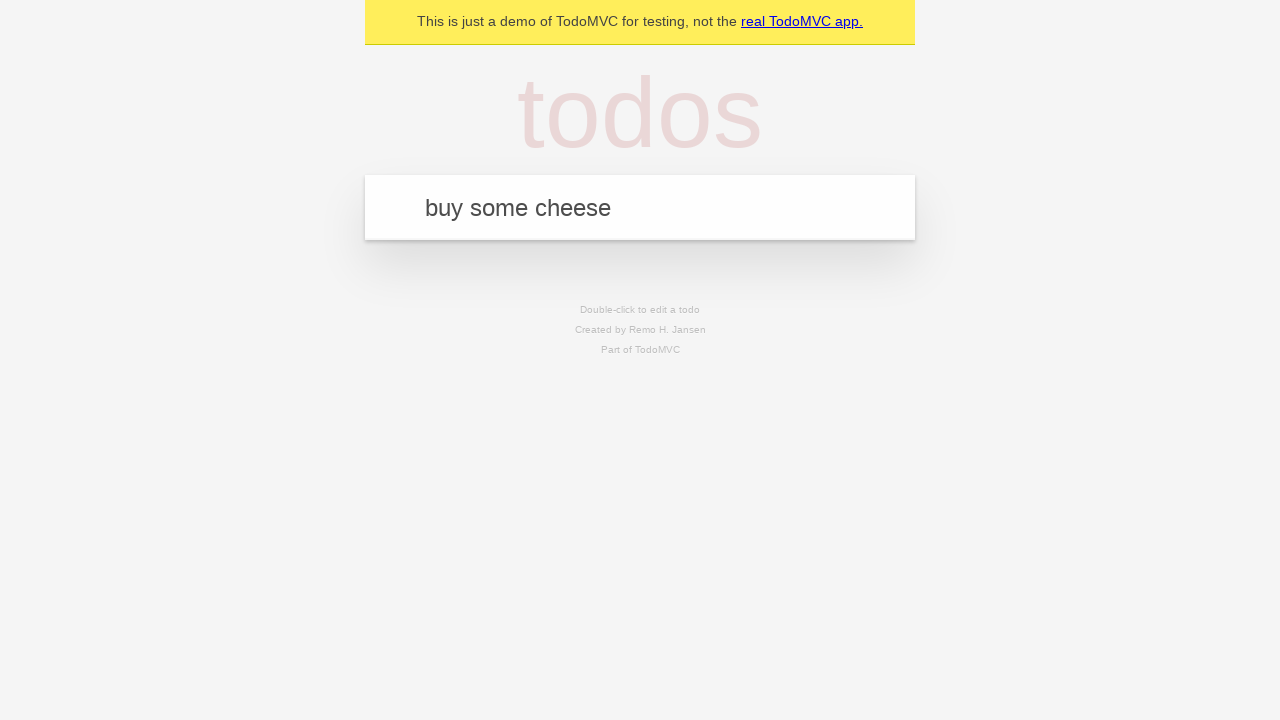

Pressed Enter to add first todo on internal:attr=[placeholder="What needs to be done?"i]
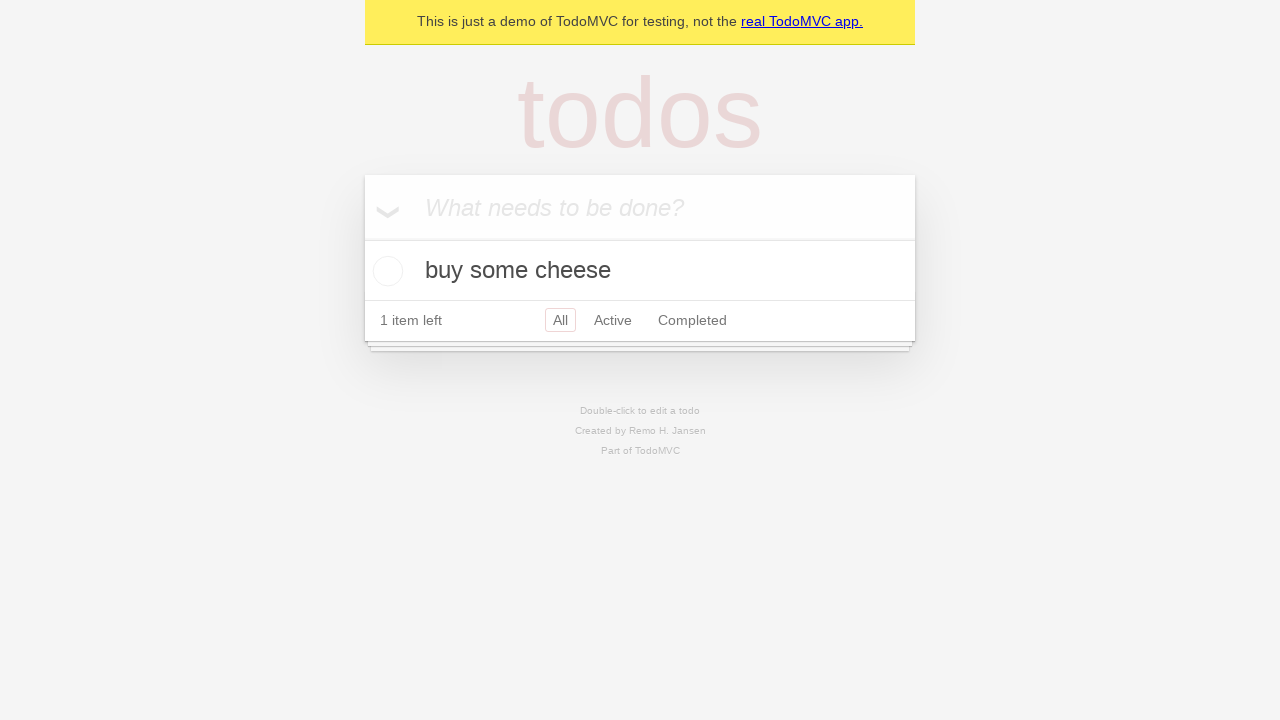

Filled input with 'feed the cat' on internal:attr=[placeholder="What needs to be done?"i]
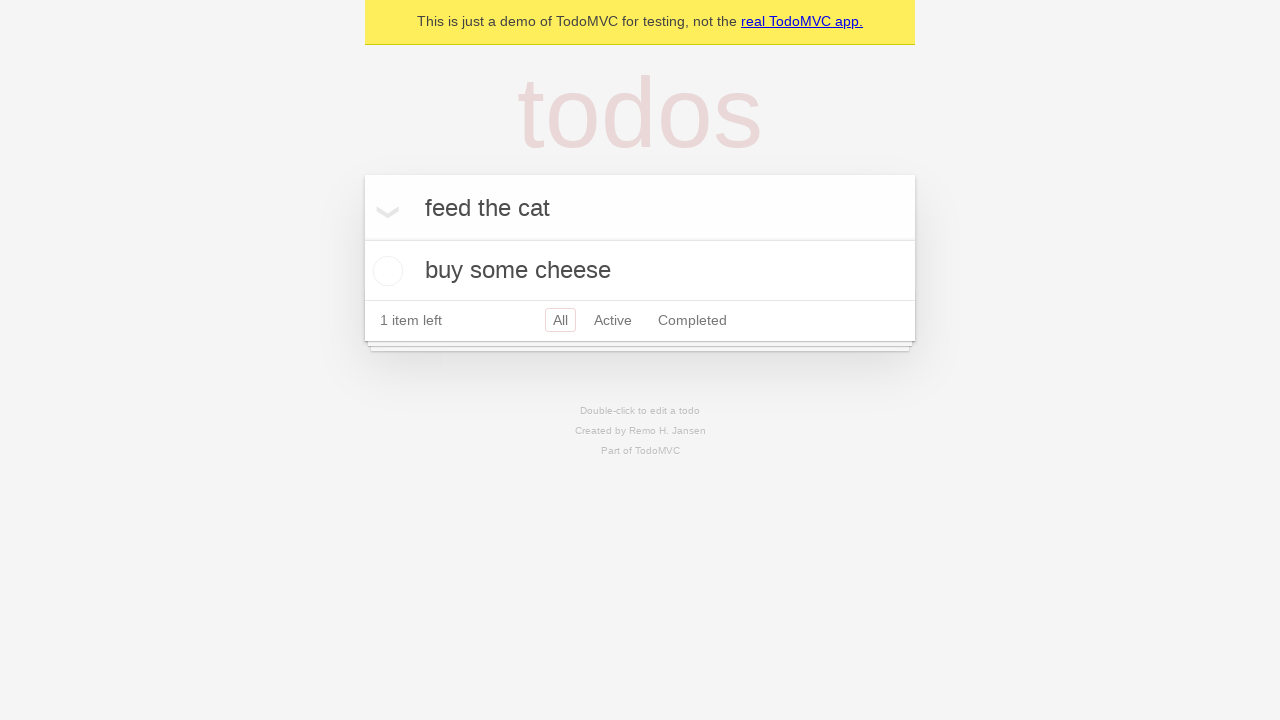

Pressed Enter to add second todo on internal:attr=[placeholder="What needs to be done?"i]
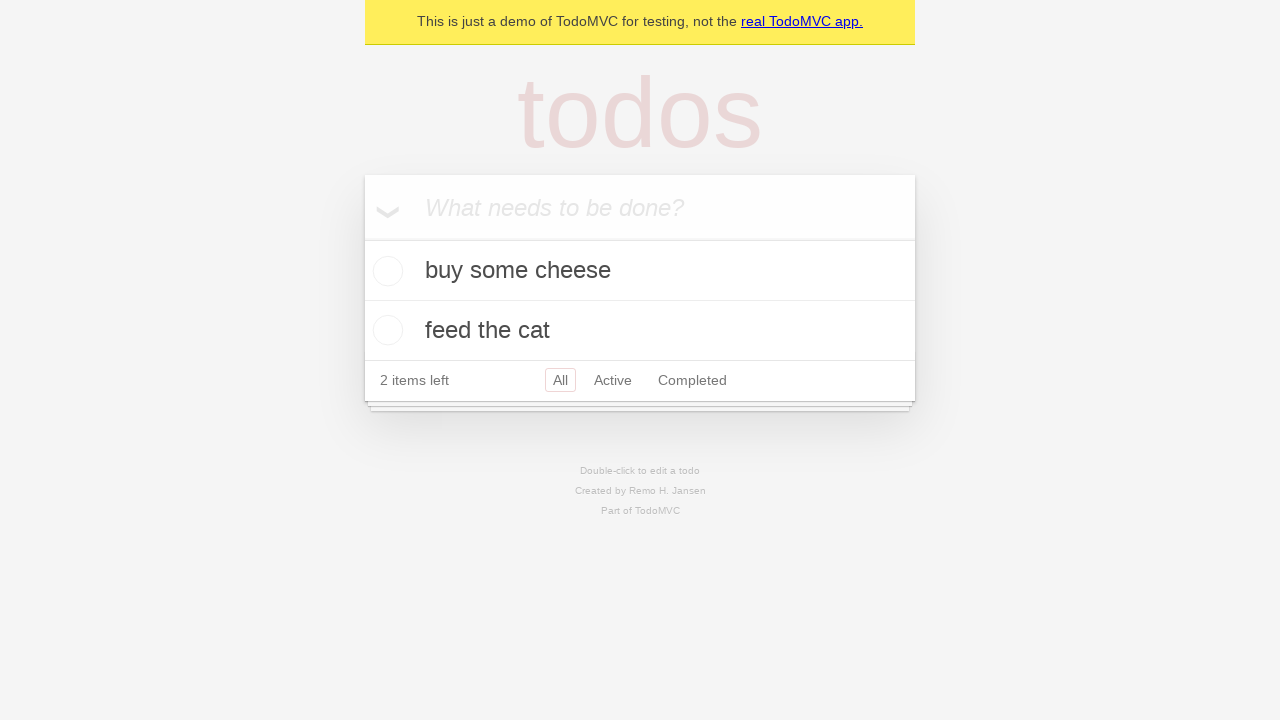

Filled input with 'book a doctors appointment' on internal:attr=[placeholder="What needs to be done?"i]
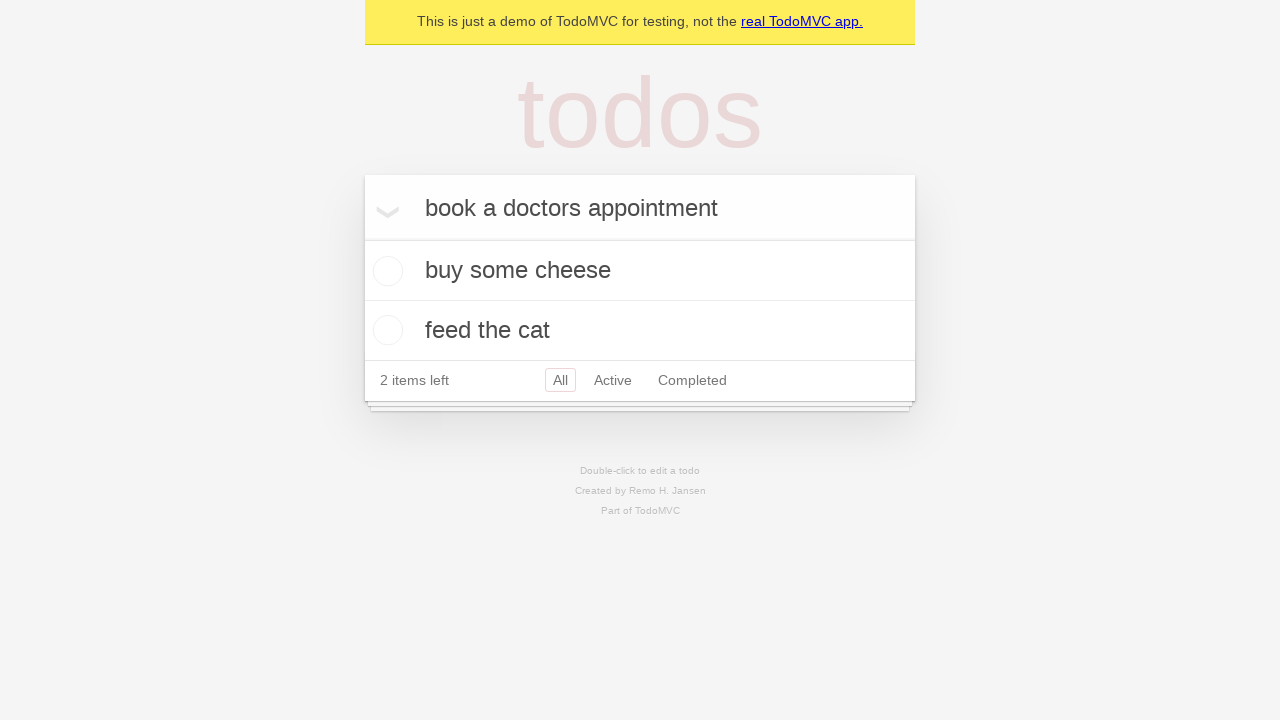

Pressed Enter to add third todo on internal:attr=[placeholder="What needs to be done?"i]
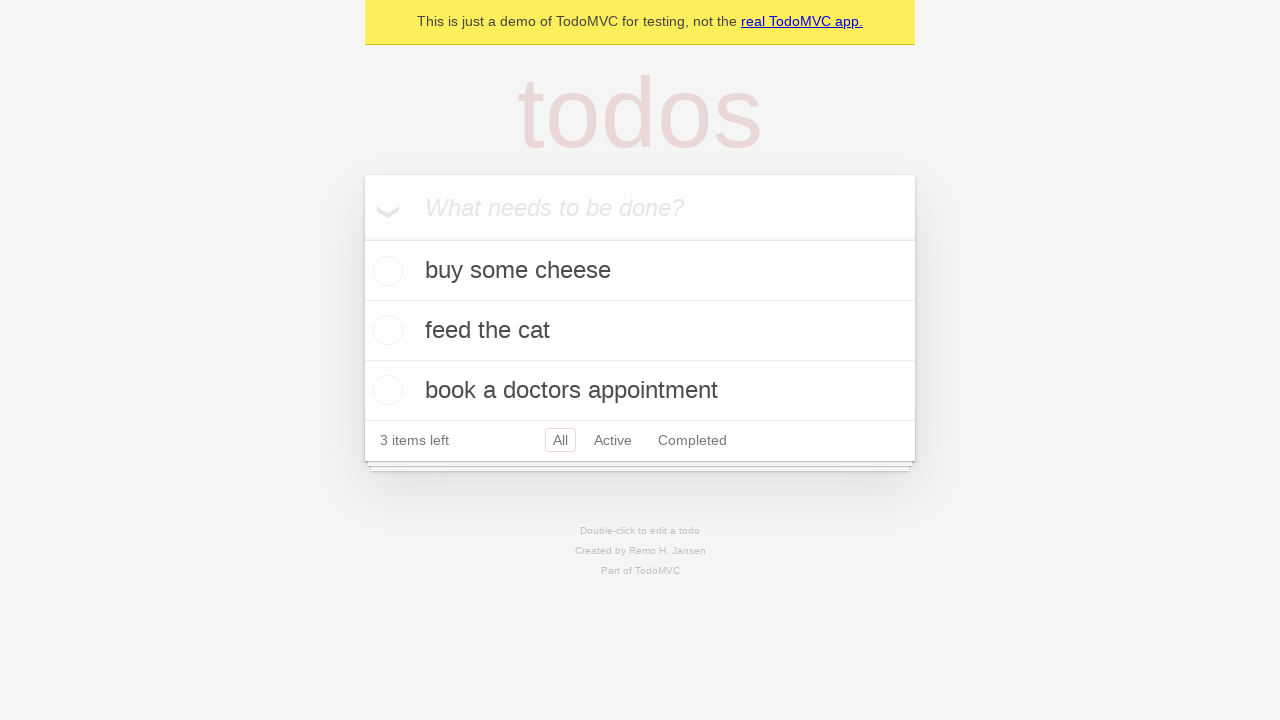

Checked the 'Mark all as complete' checkbox at (362, 238) on internal:label="Mark all as complete"i
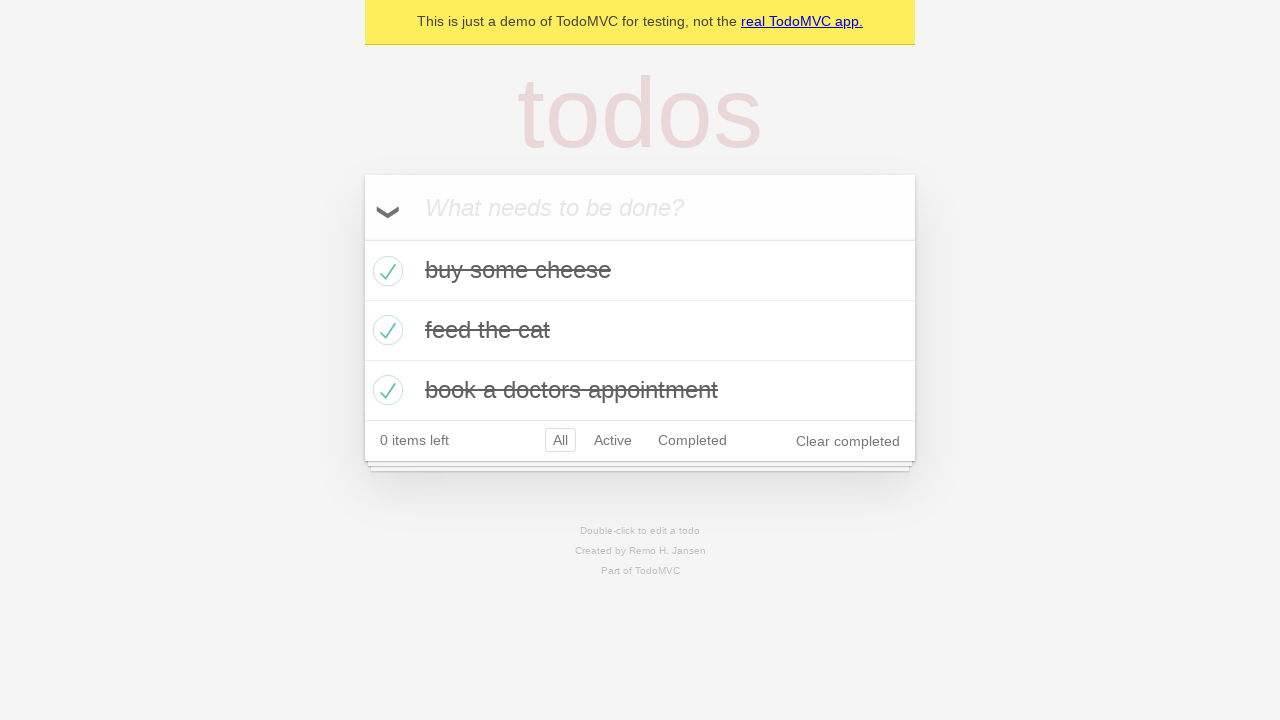

Unchecked the first todo item at (385, 271) on [data-testid='todo-item'] >> nth=0 >> internal:role=checkbox
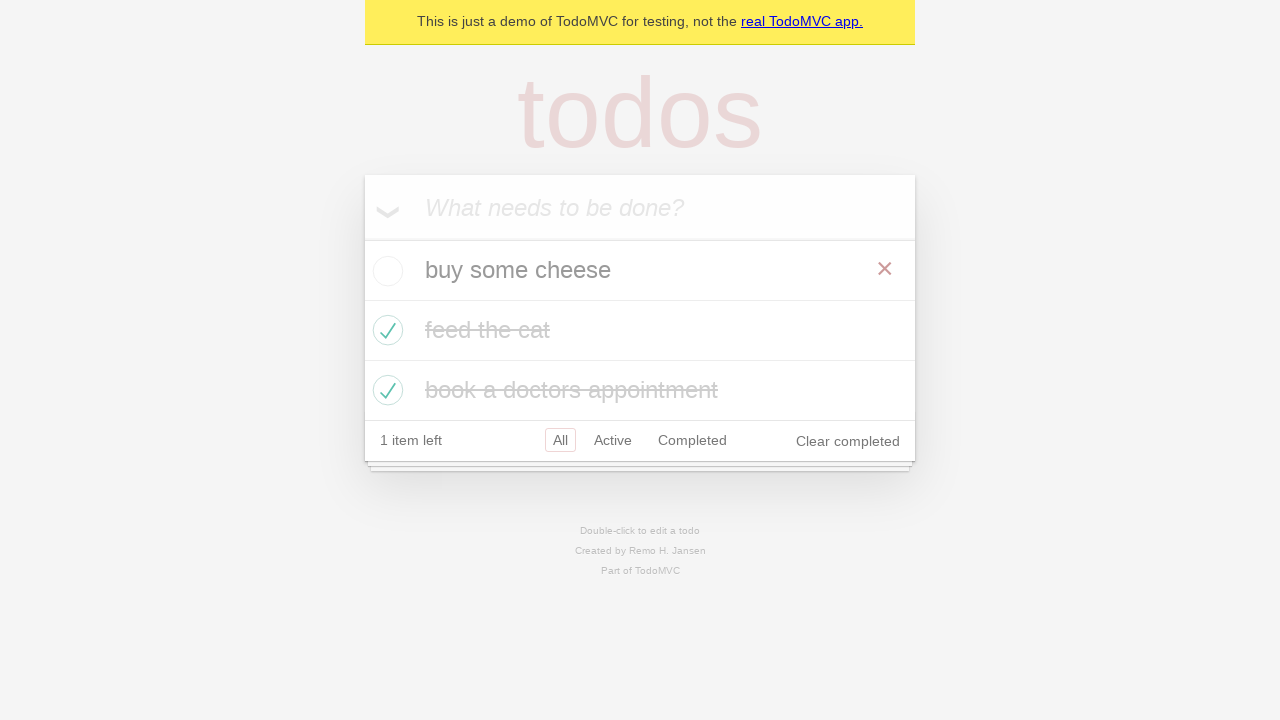

Checked the first todo item again at (385, 271) on [data-testid='todo-item'] >> nth=0 >> internal:role=checkbox
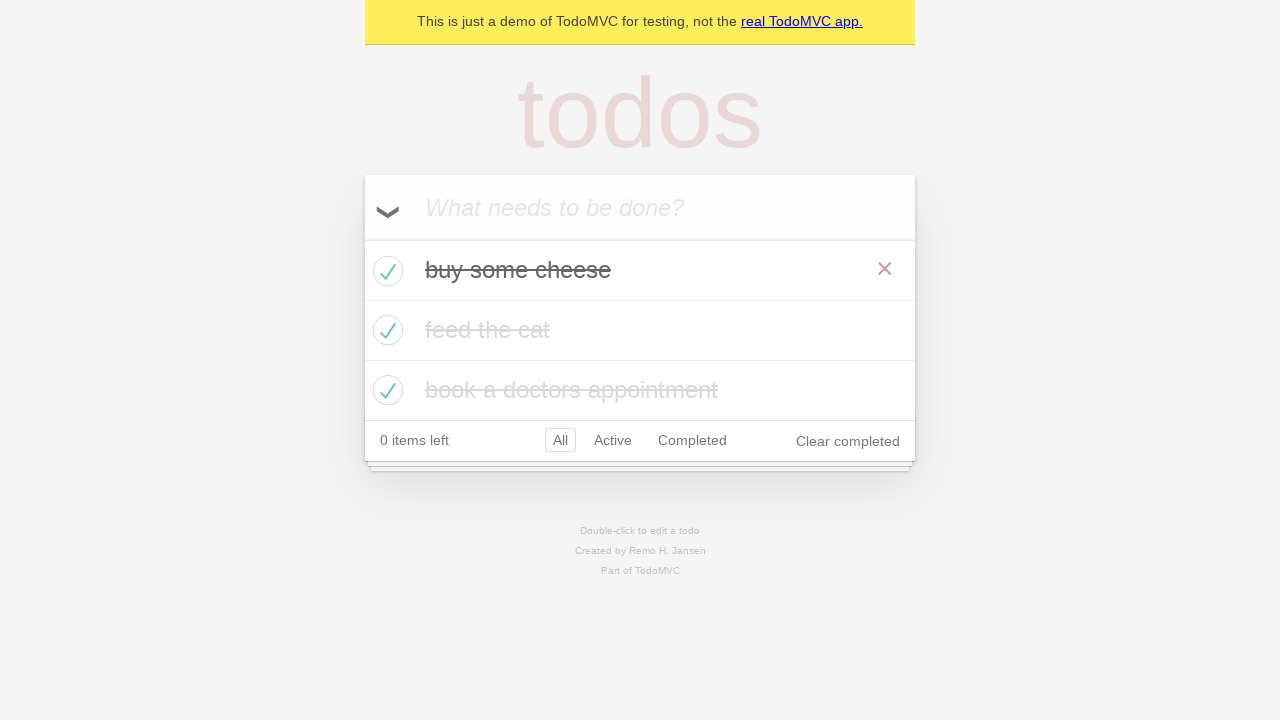

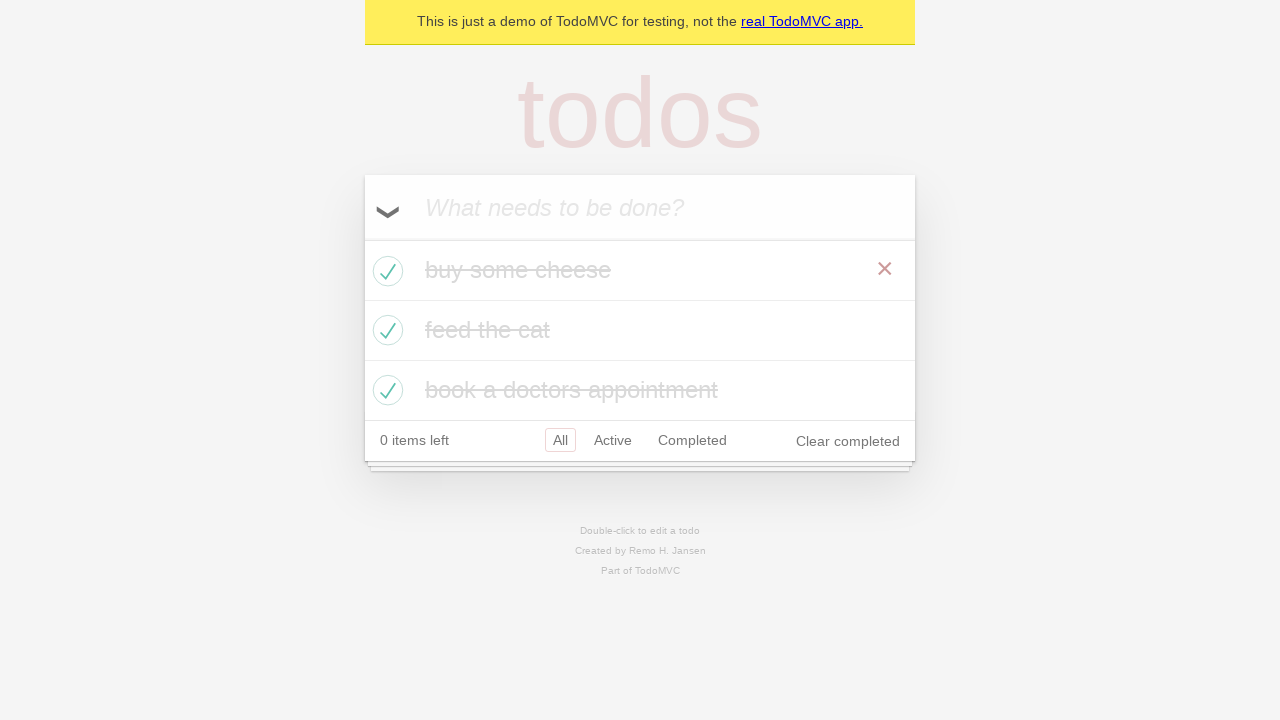